Navigates to the OrangeHRM demo site and verifies that the page source contains "OrangeHRM" text, confirming the page loaded correctly.

Starting URL: https://opensource-demo.orangehrmlive.com/

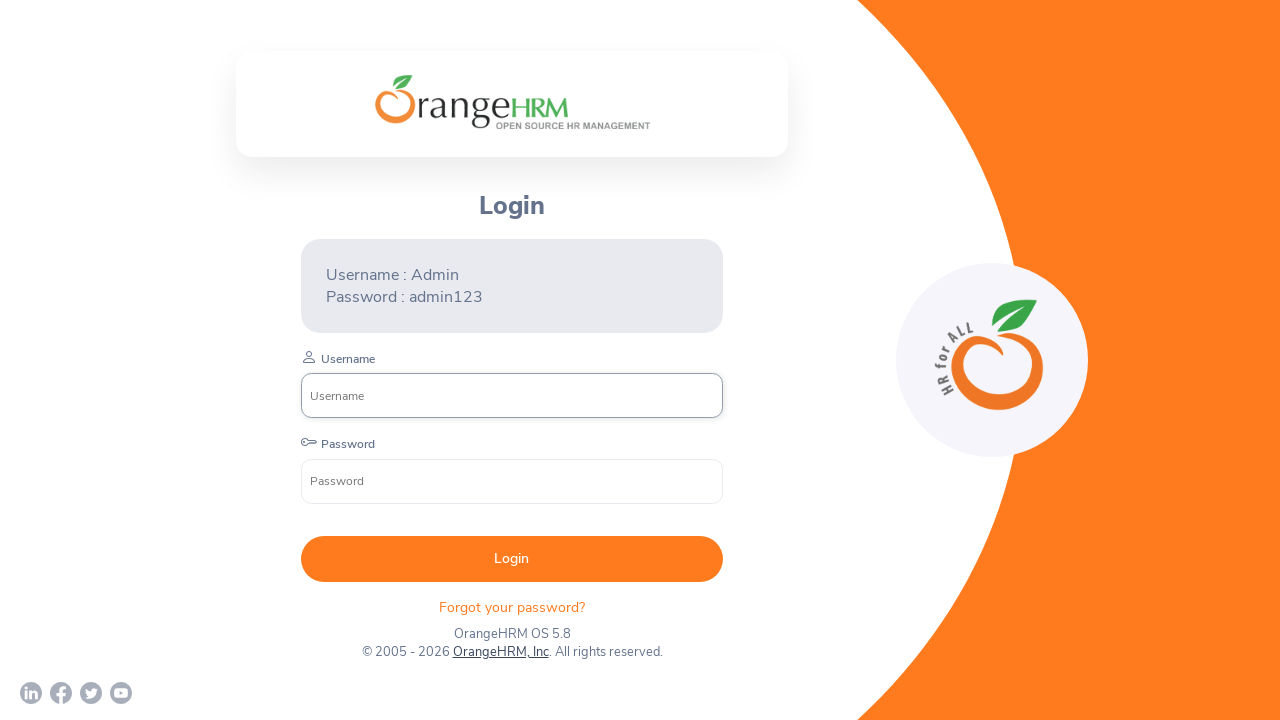

Waited for page to reach domcontentloaded state
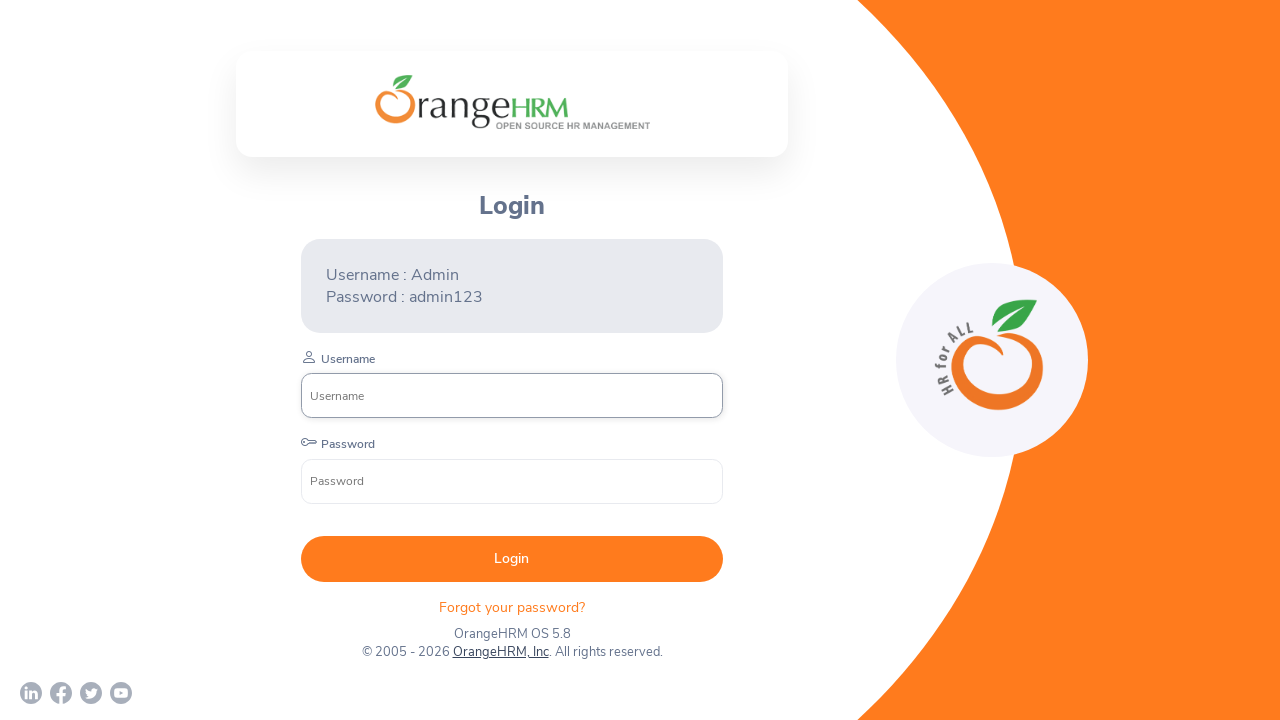

Retrieved page content
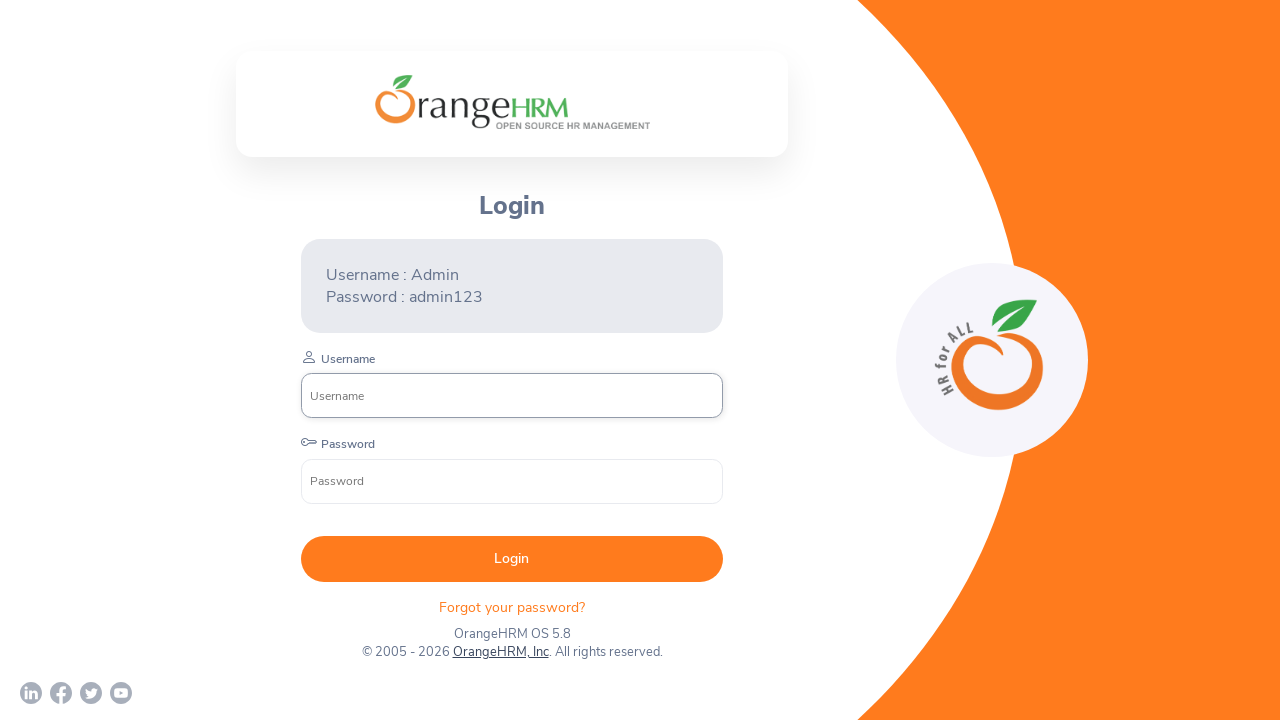

Verified that page source contains 'OrangeHRM' text, confirming page loaded correctly
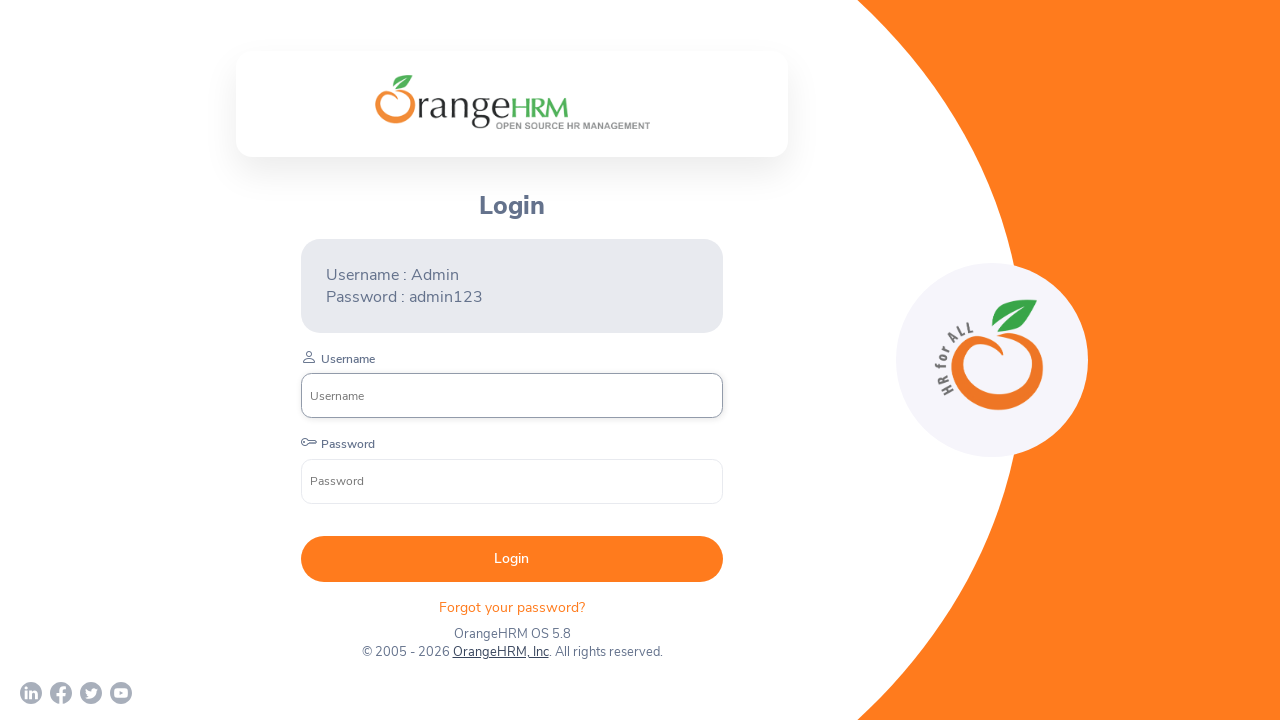

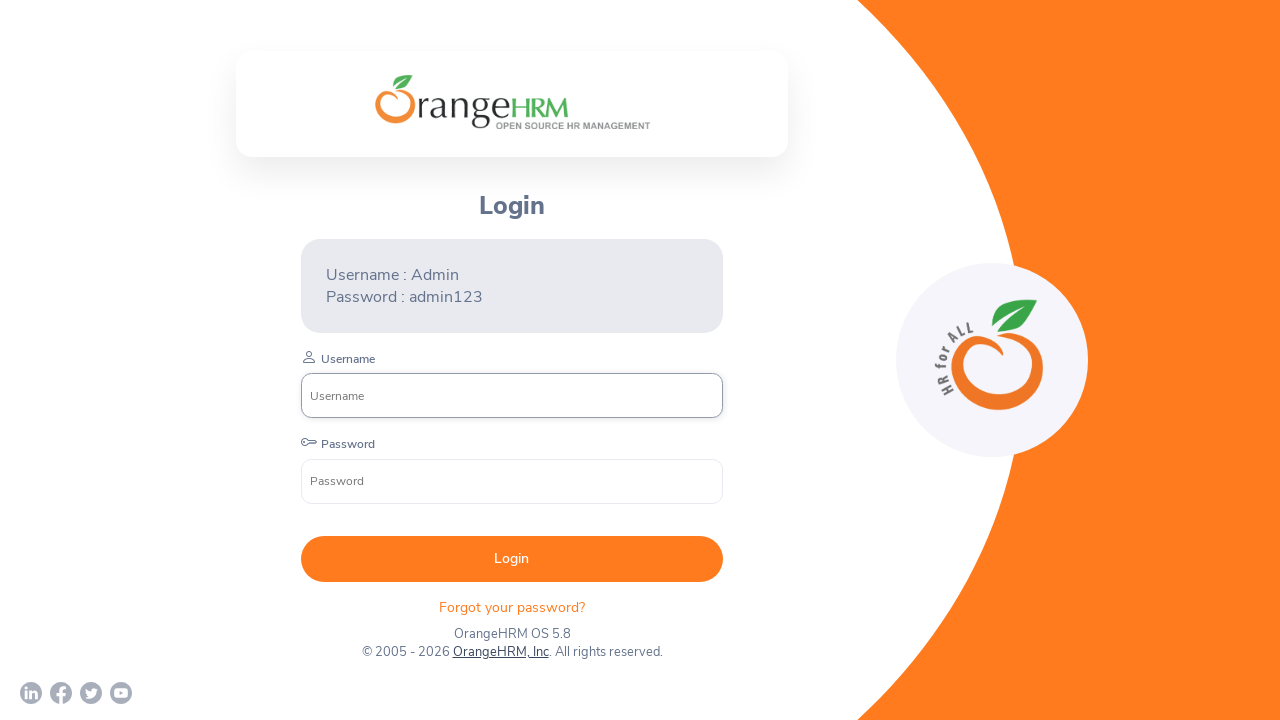